Tests API response modification by intercepting the fruits API, fetching the original response, adding a new item "Coconut" to the list, and verifying all items including the added one are displayed.

Starting URL: https://demo.playwright.dev/api-mocking

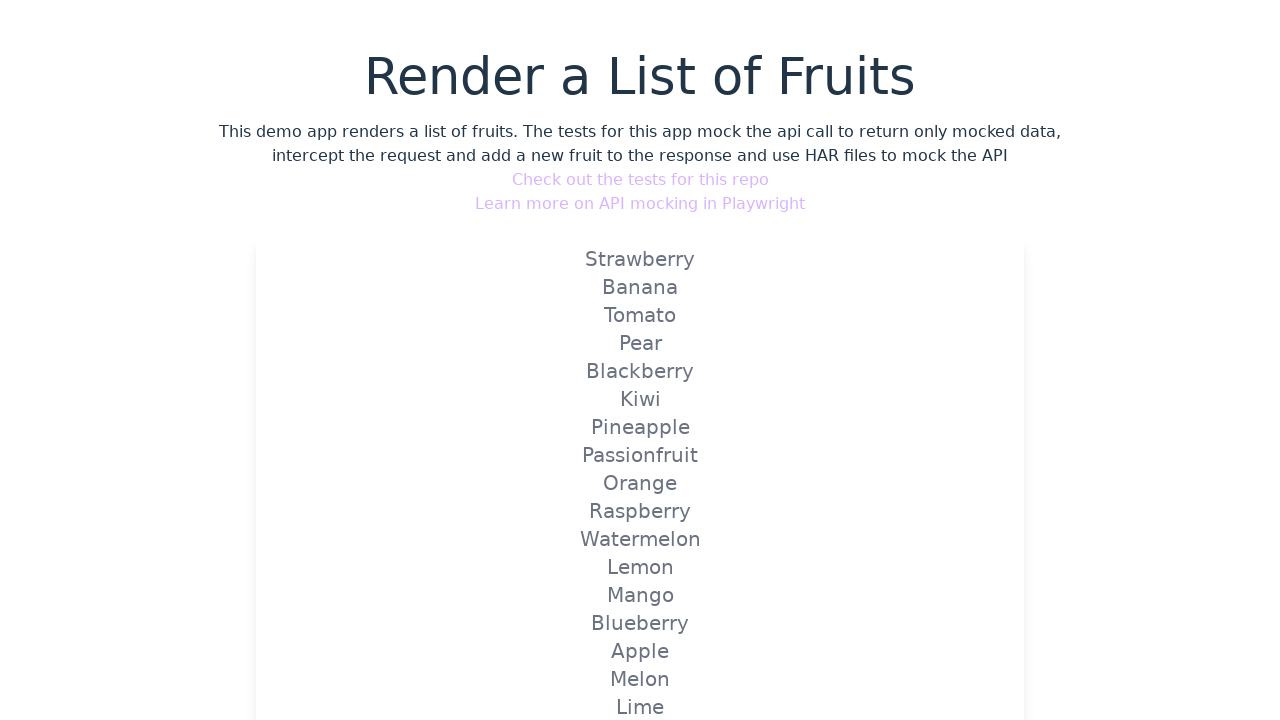

Set up route handler to intercept and modify fruits API response
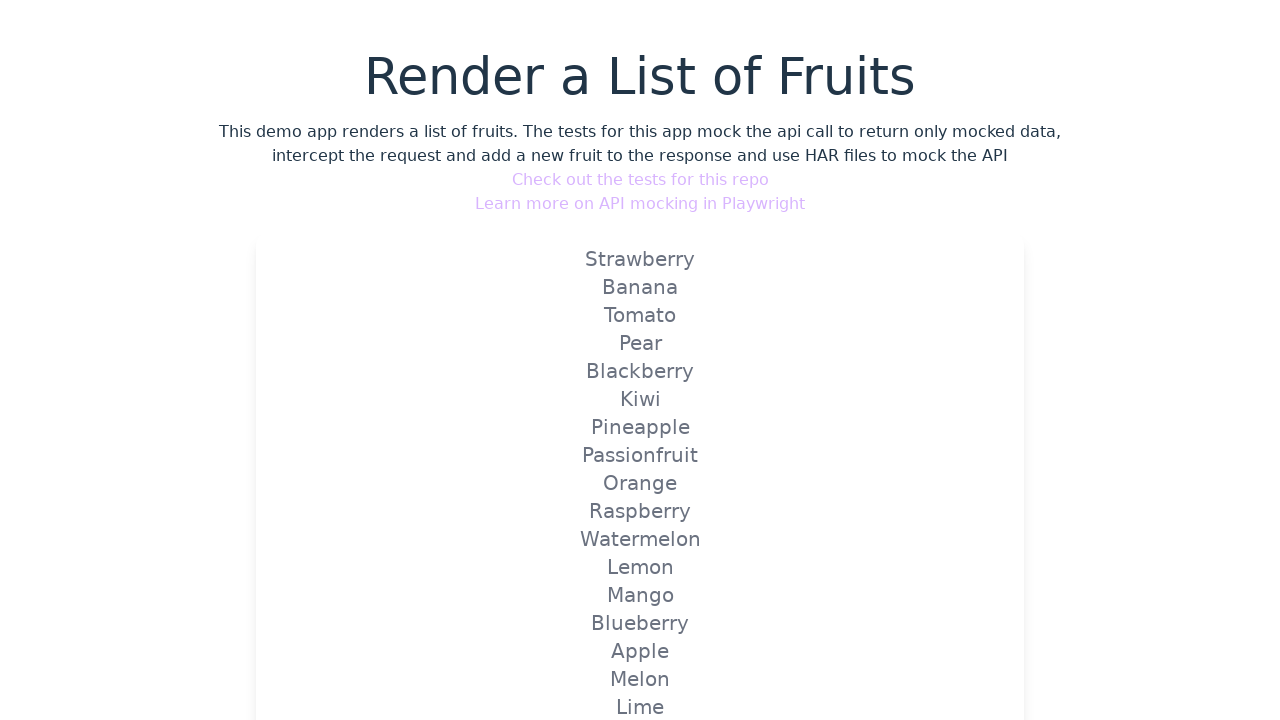

Navigated to API mocking demo page
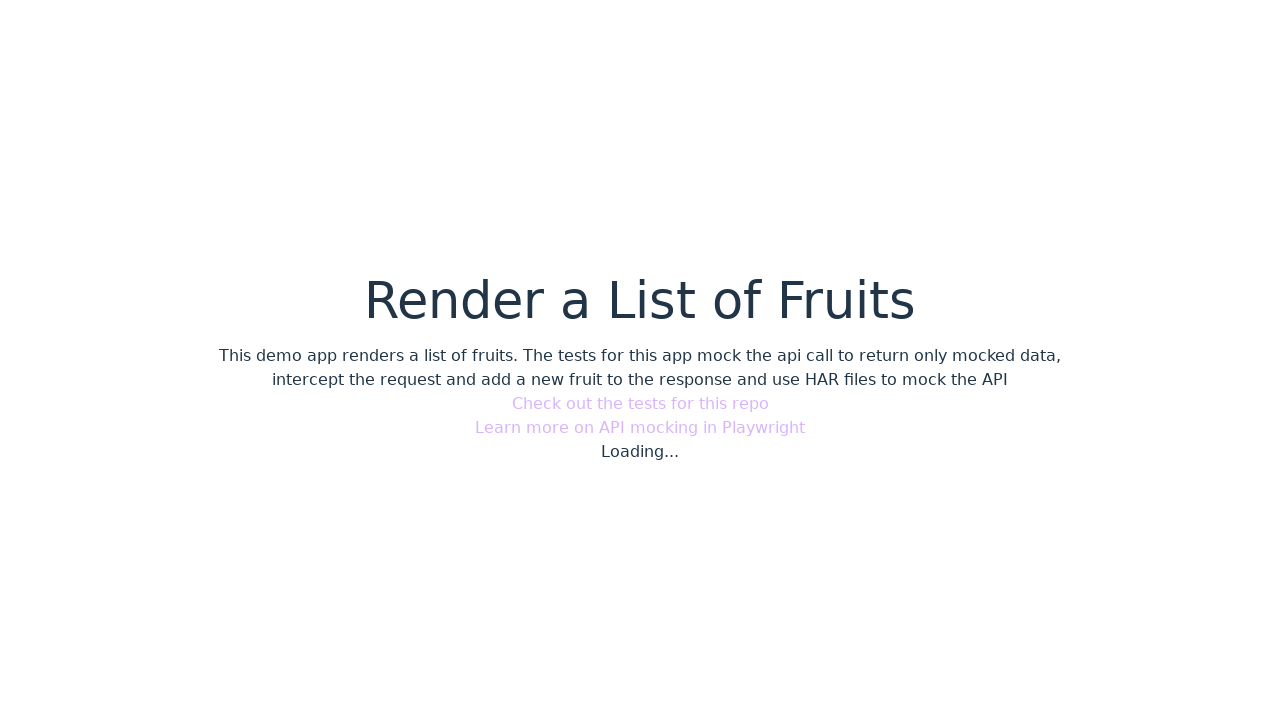

Verified 'Strawberry' is visible in the fruits list
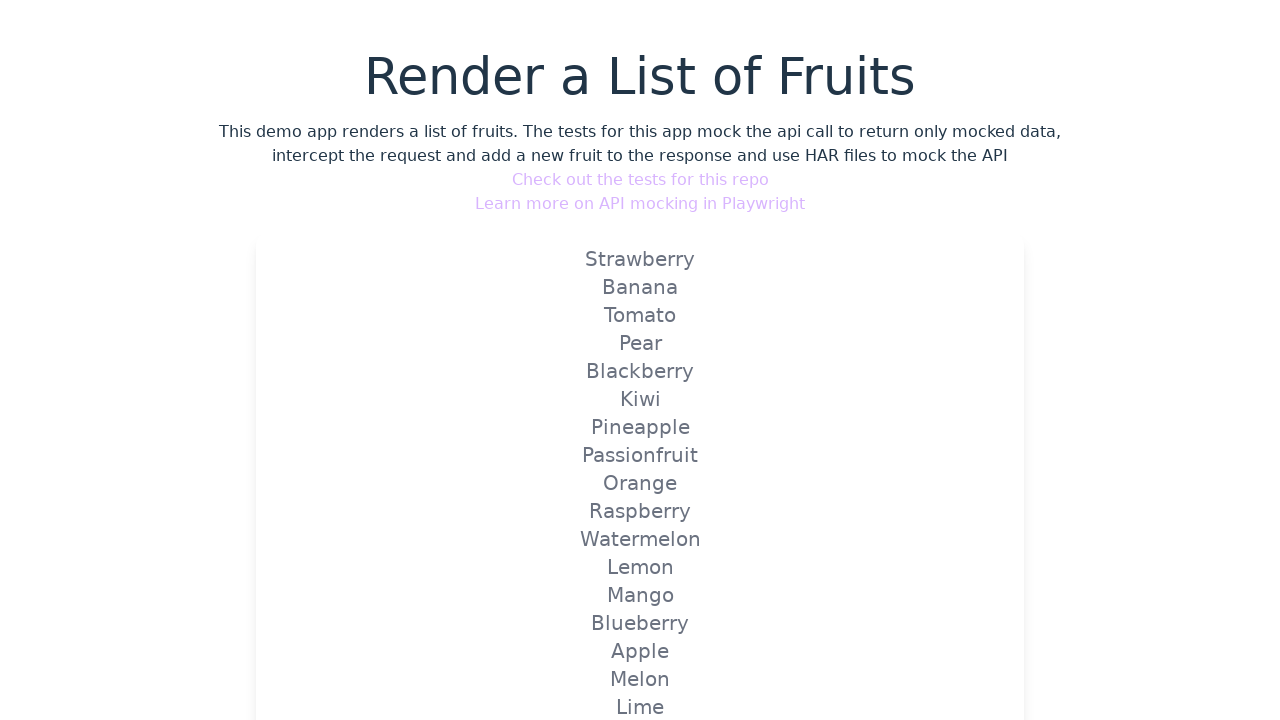

Verified 'Banana' is visible in the fruits list
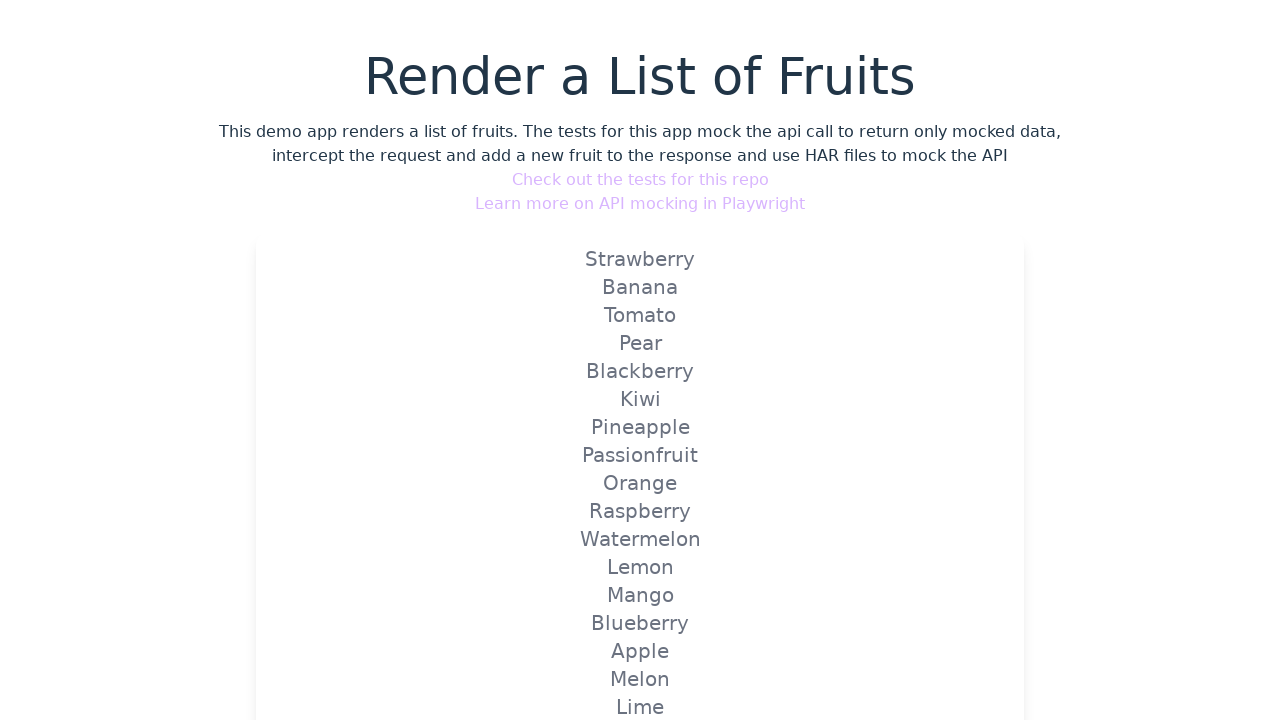

Verified 'Tomato' is visible in the fruits list
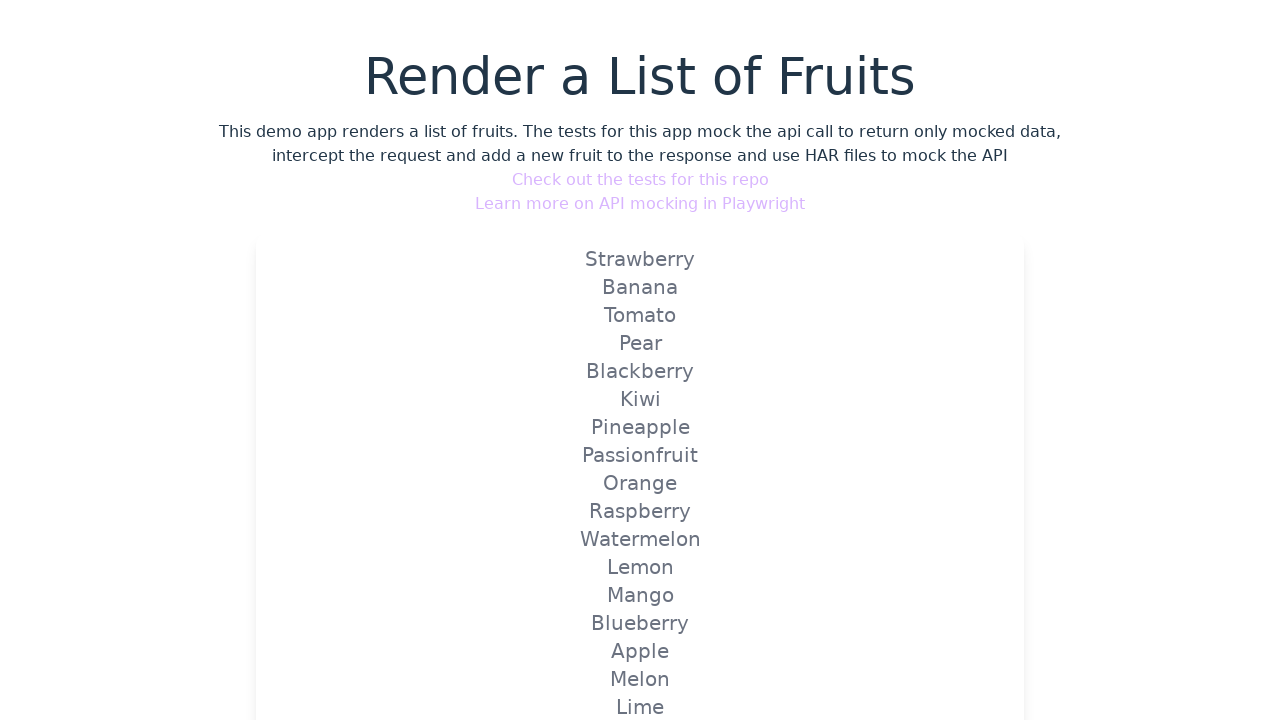

Verified 'Pear' is visible in the fruits list
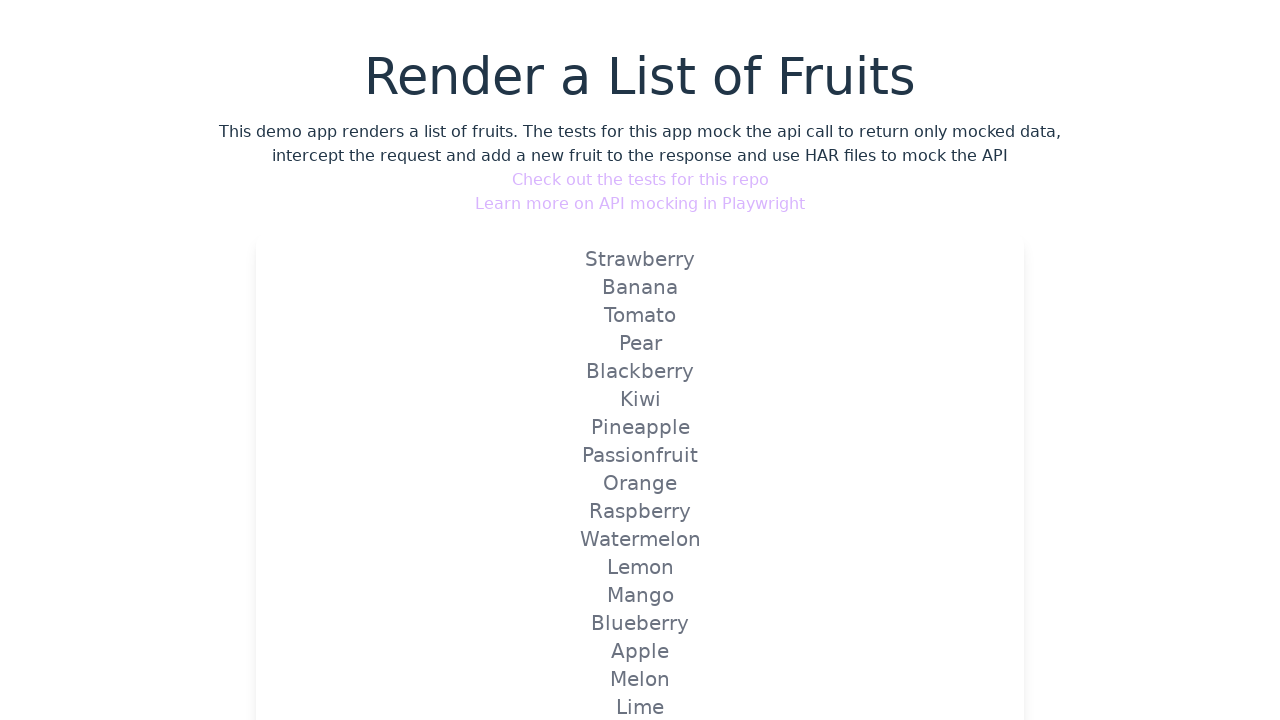

Verified 'Blackberry' is visible in the fruits list
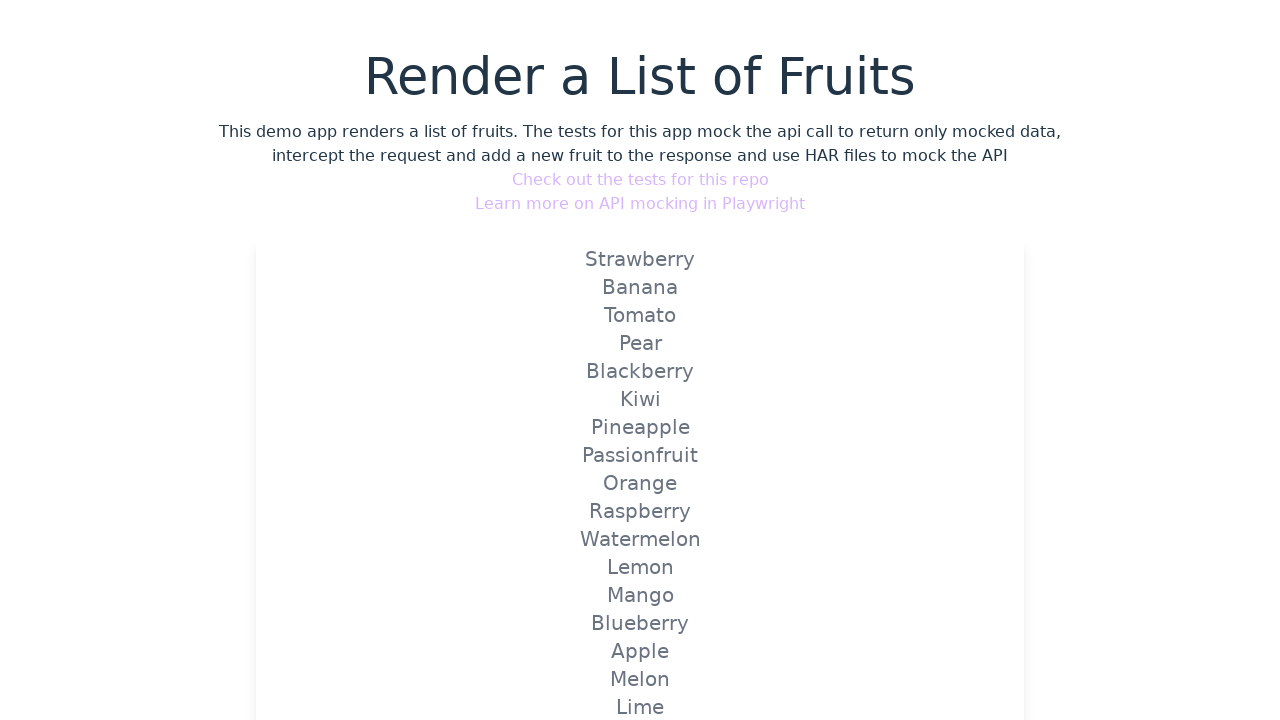

Verified 'Kiwi' is visible in the fruits list
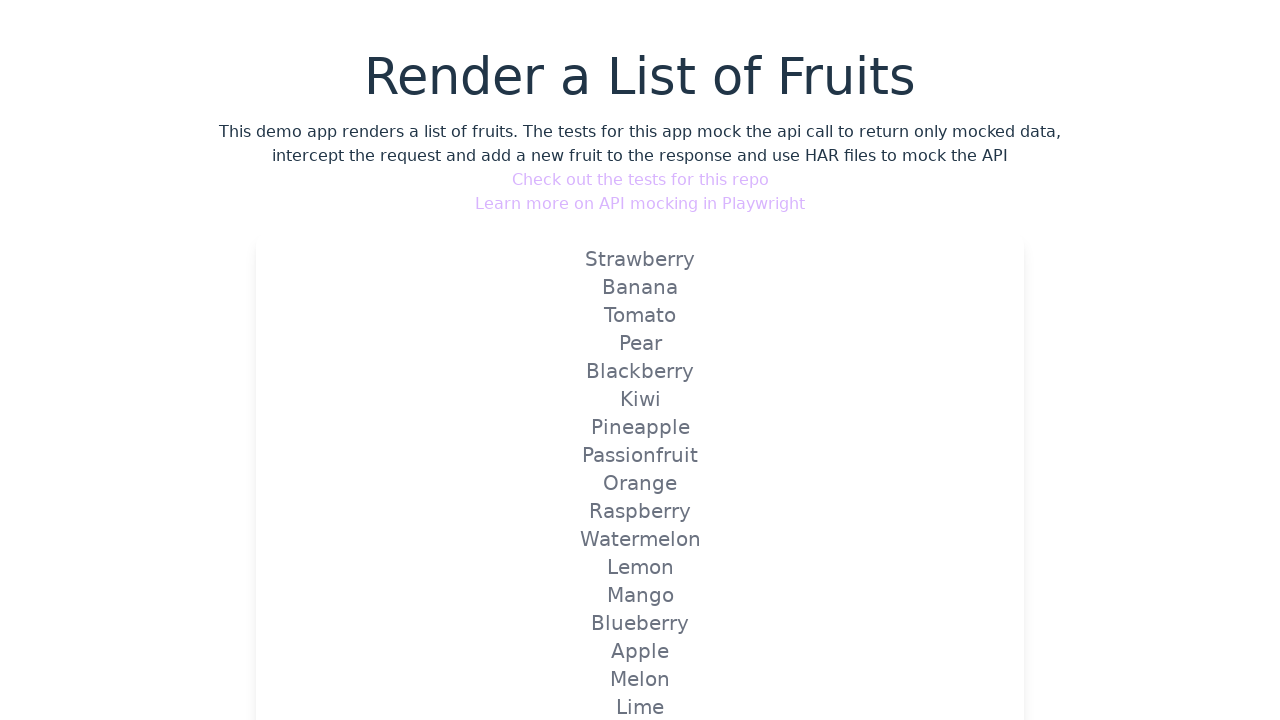

Verified 'Pineapple' is visible in the fruits list
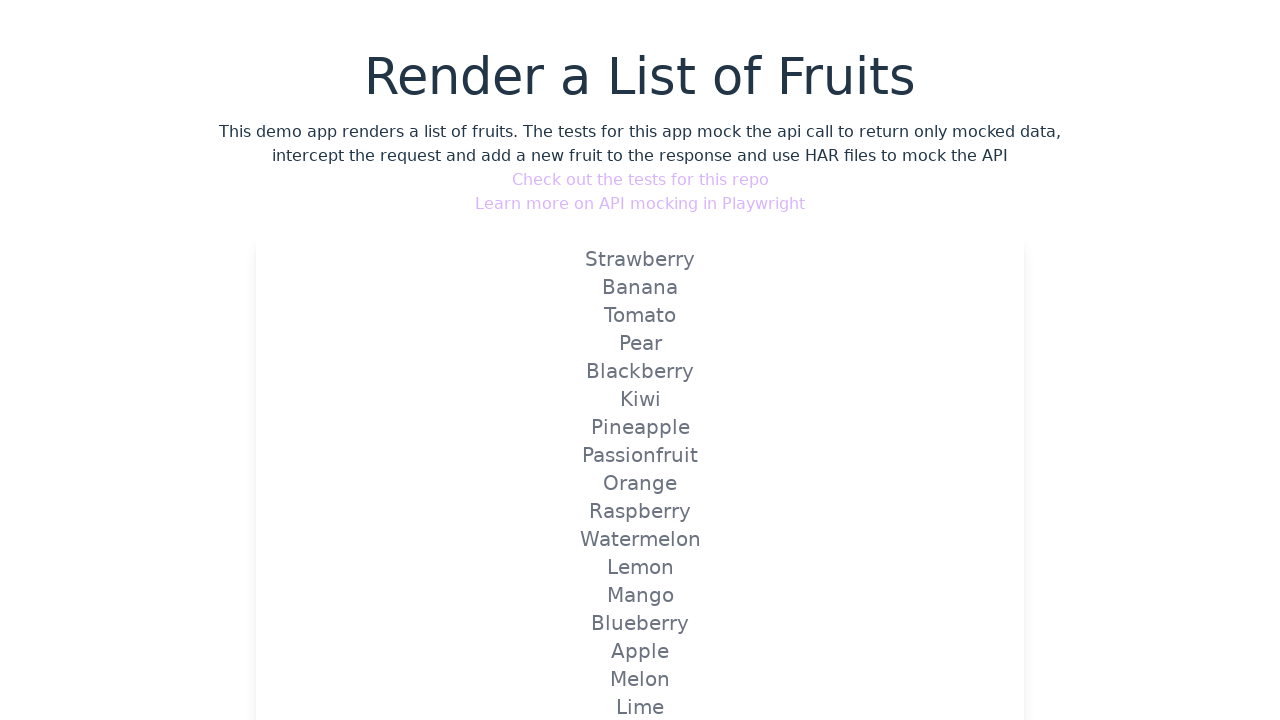

Verified 'Passionfruit' is visible in the fruits list
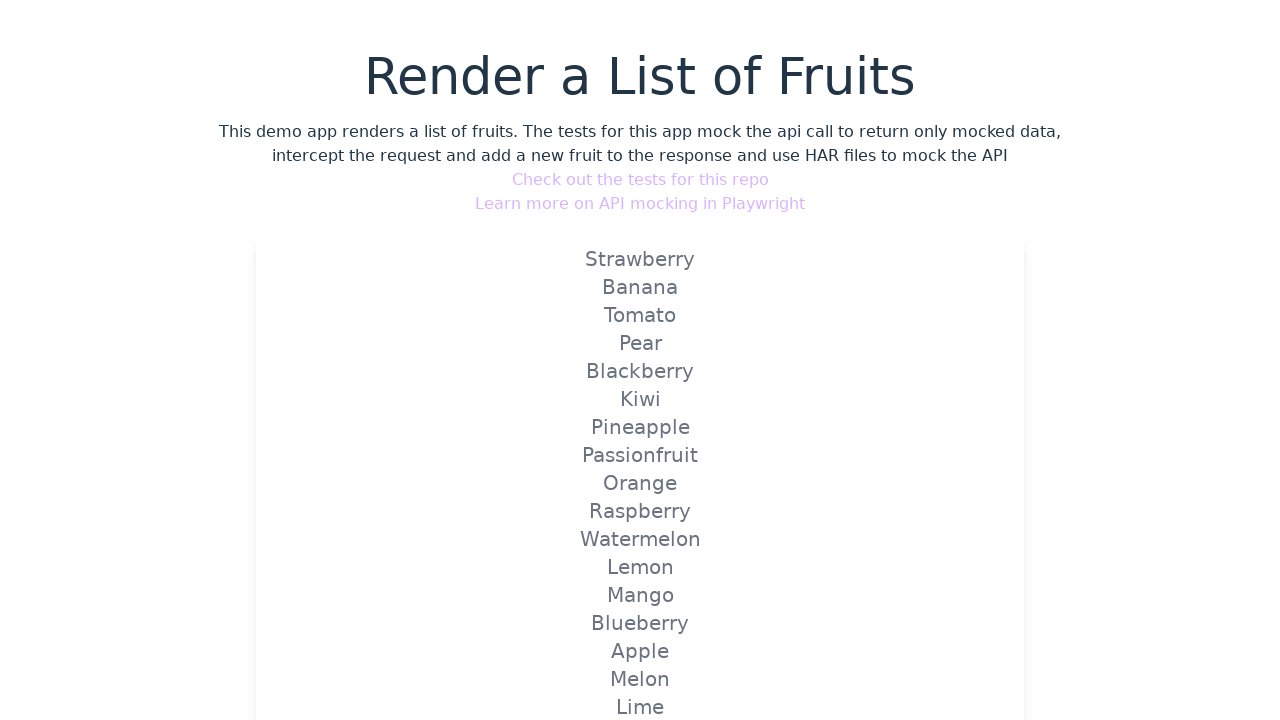

Verified 'Orange' is visible in the fruits list
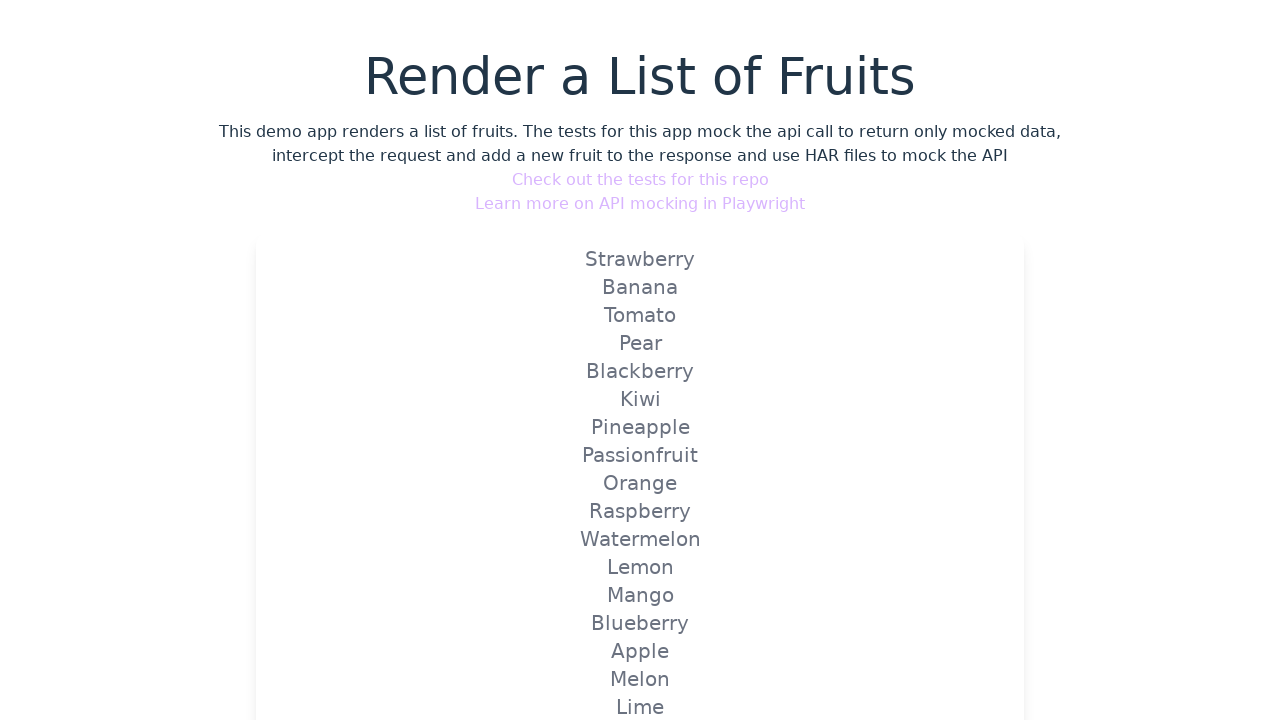

Verified 'Raspberry' is visible in the fruits list
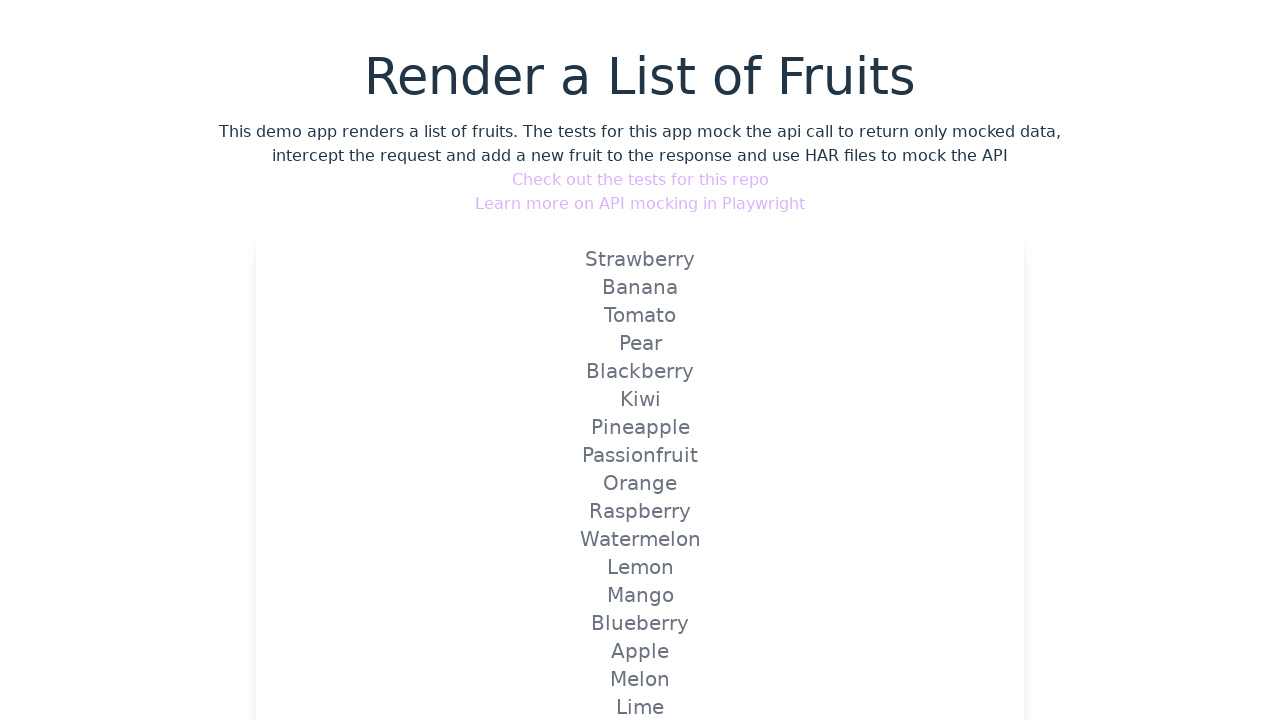

Verified 'Watermelon' is visible in the fruits list
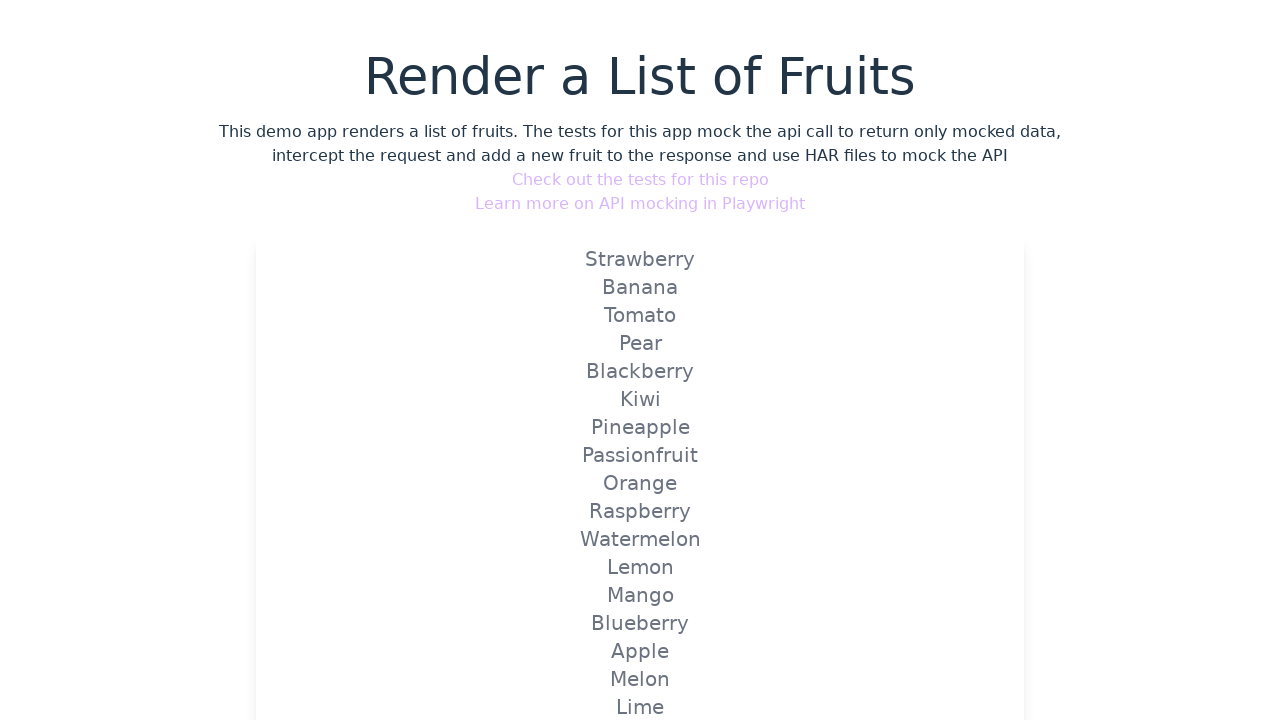

Verified 'Lemon' is visible in the fruits list
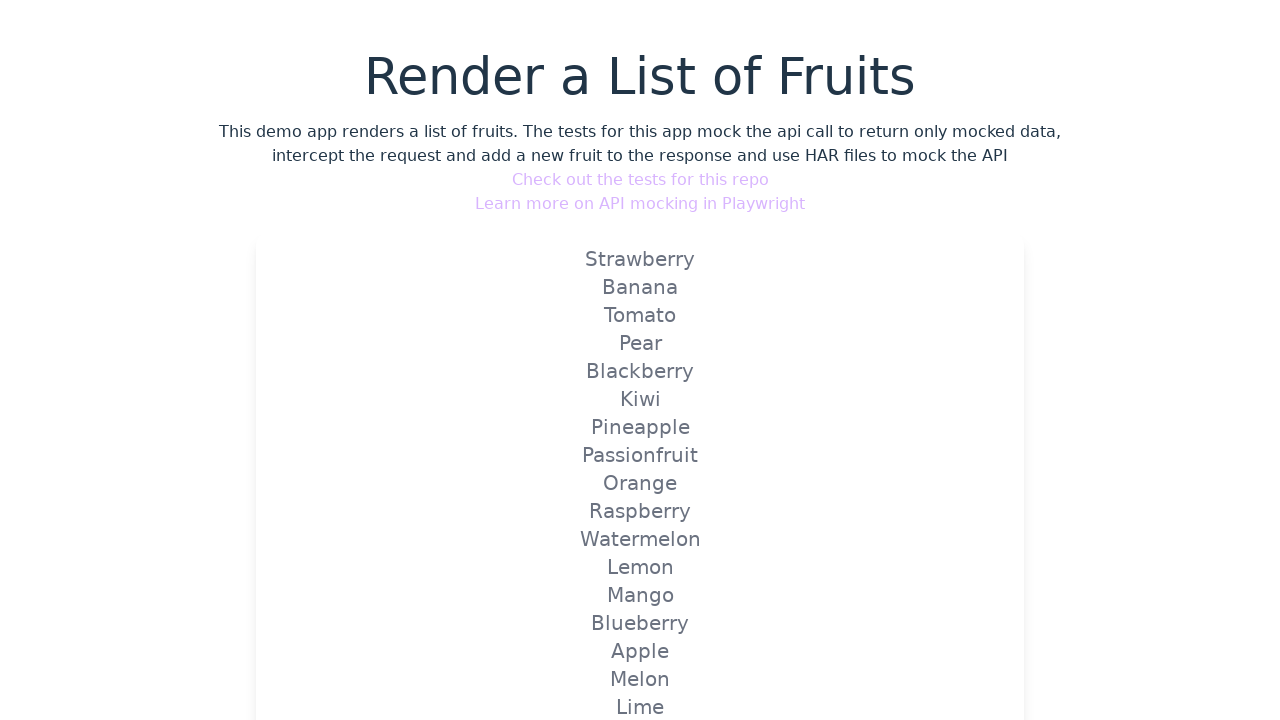

Verified 'Mango' is visible in the fruits list
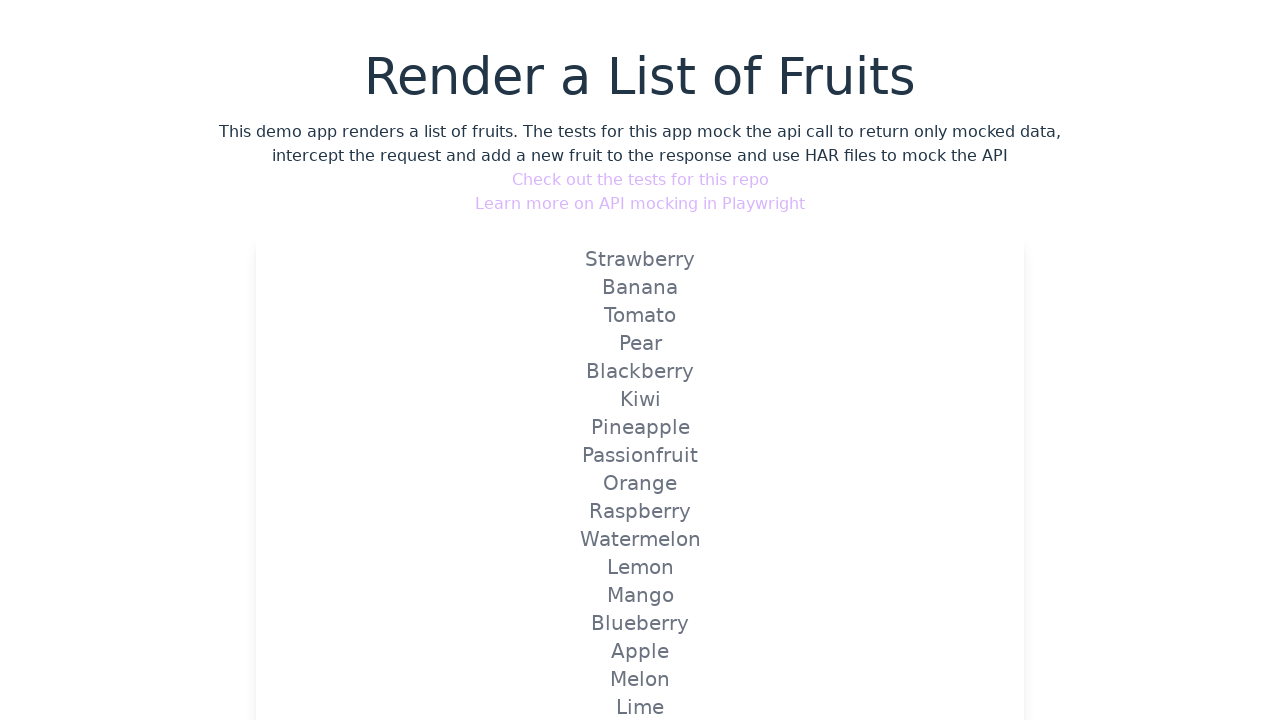

Verified 'Blueberry' is visible in the fruits list
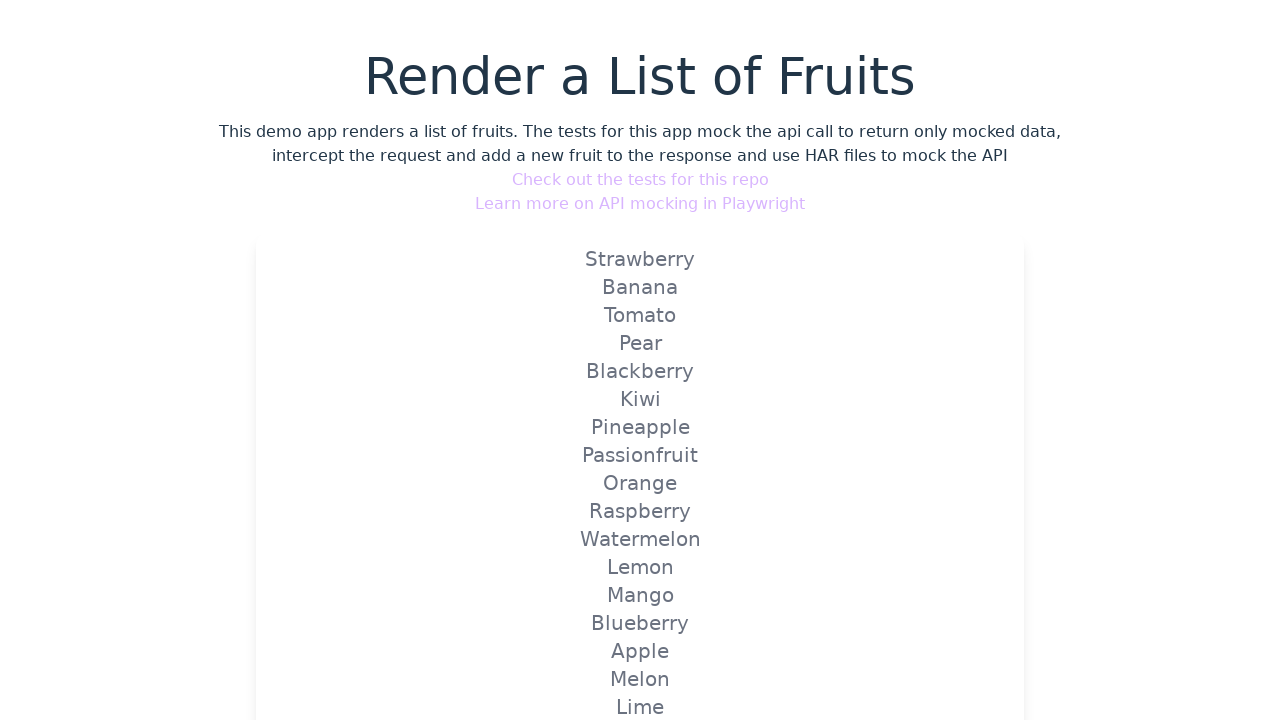

Verified 'Apple' is visible in the fruits list
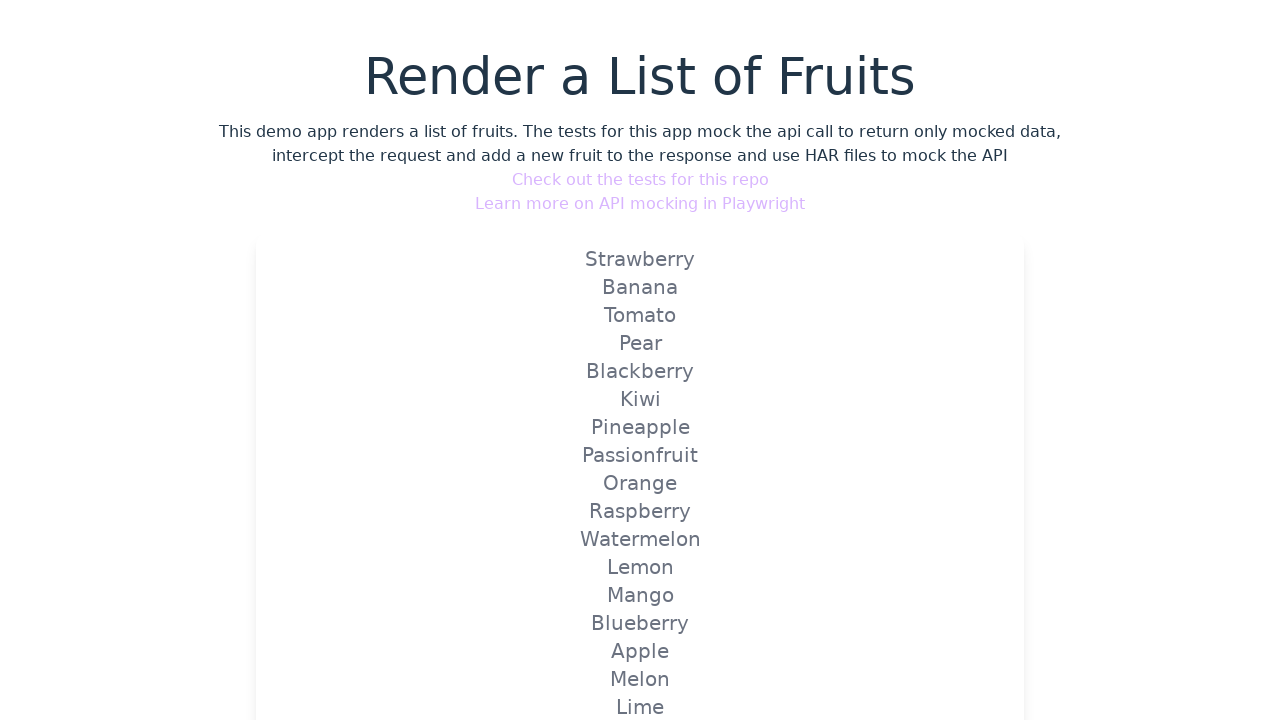

Verified 'Melon' is visible in the fruits list
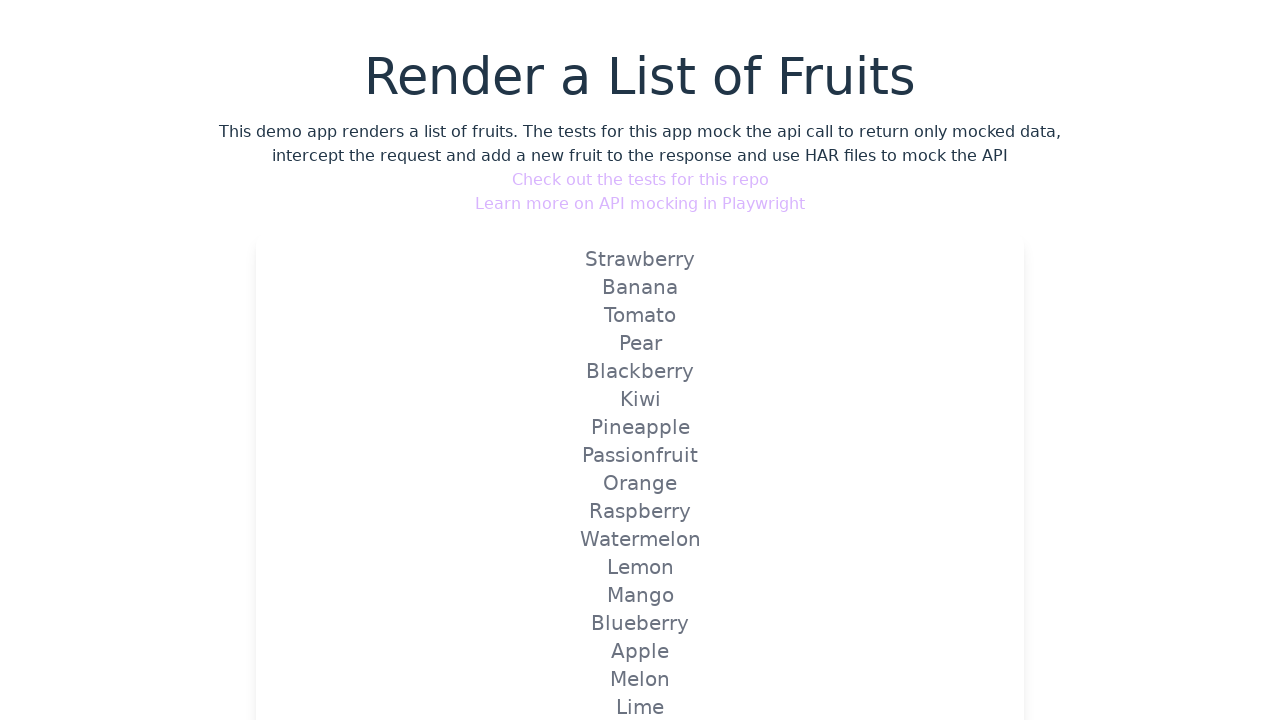

Verified 'Lime' is visible in the fruits list
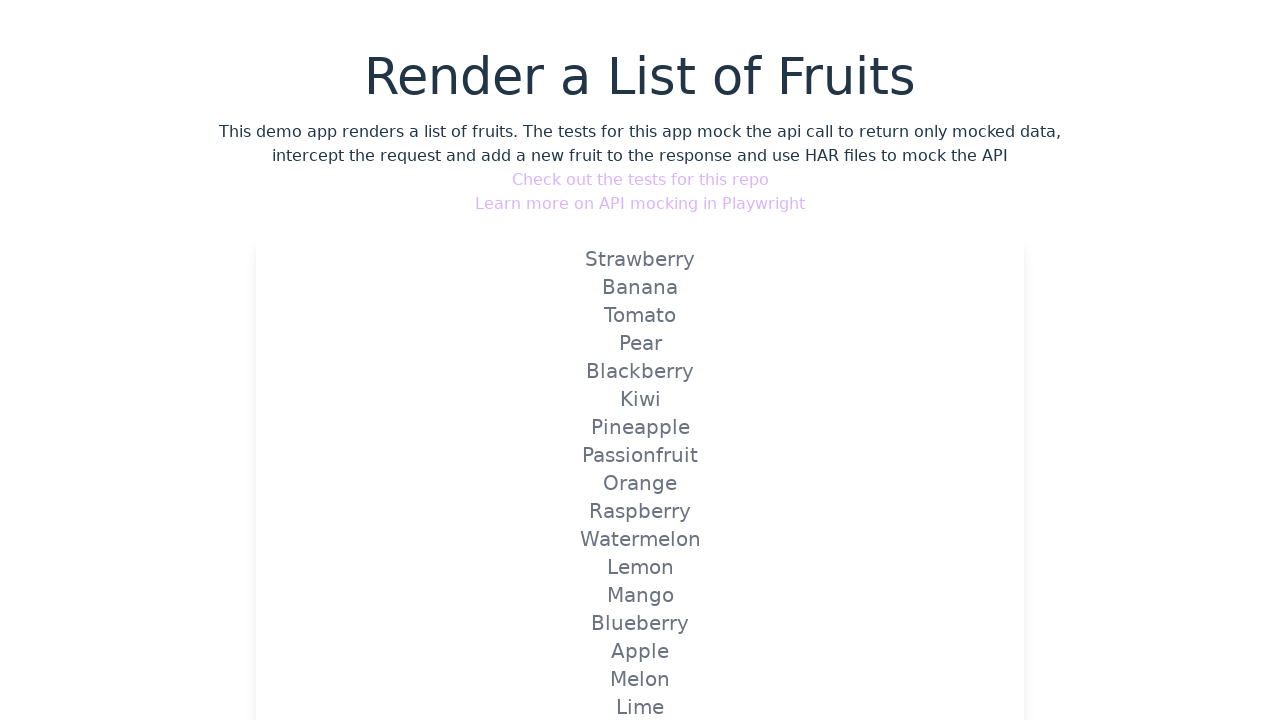

Verified 'Coconut' is visible in the fruits list
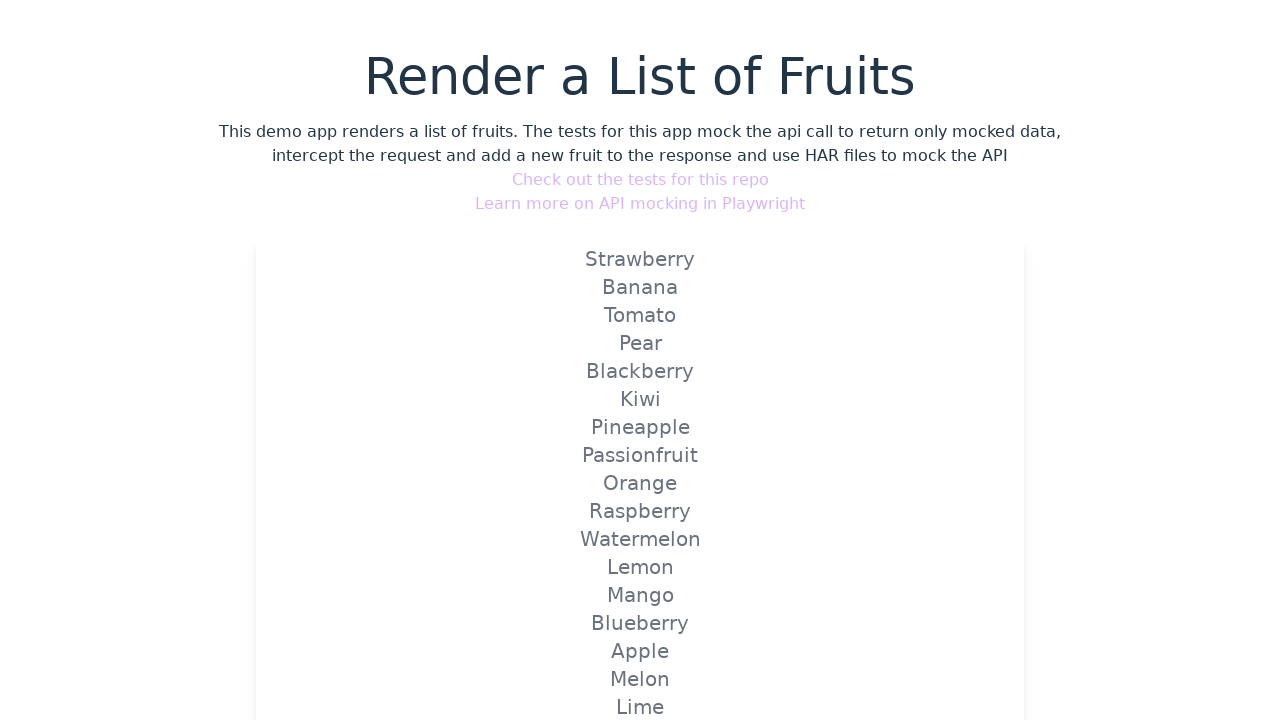

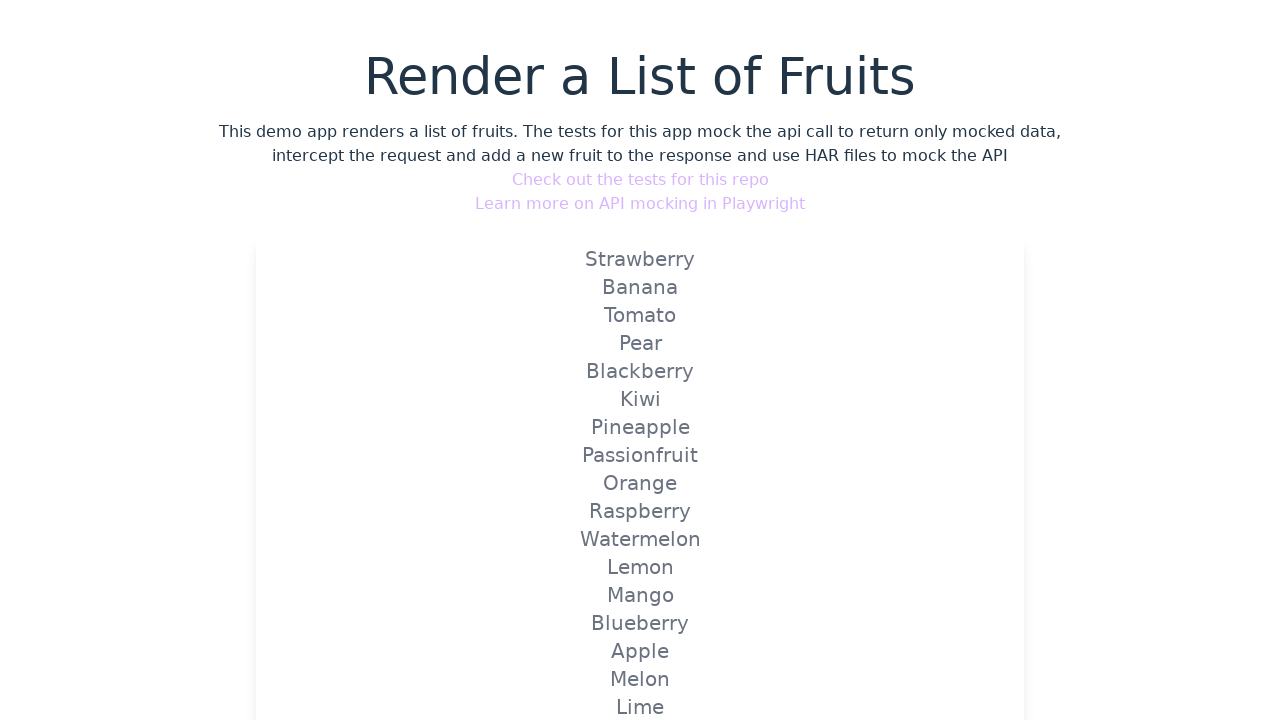